Tests dropdown selection functionality by navigating to a practice page, clicking on the Dropdown link, and selecting Alabama from a state dropdown menu

Starting URL: https://practice.cydeo.com

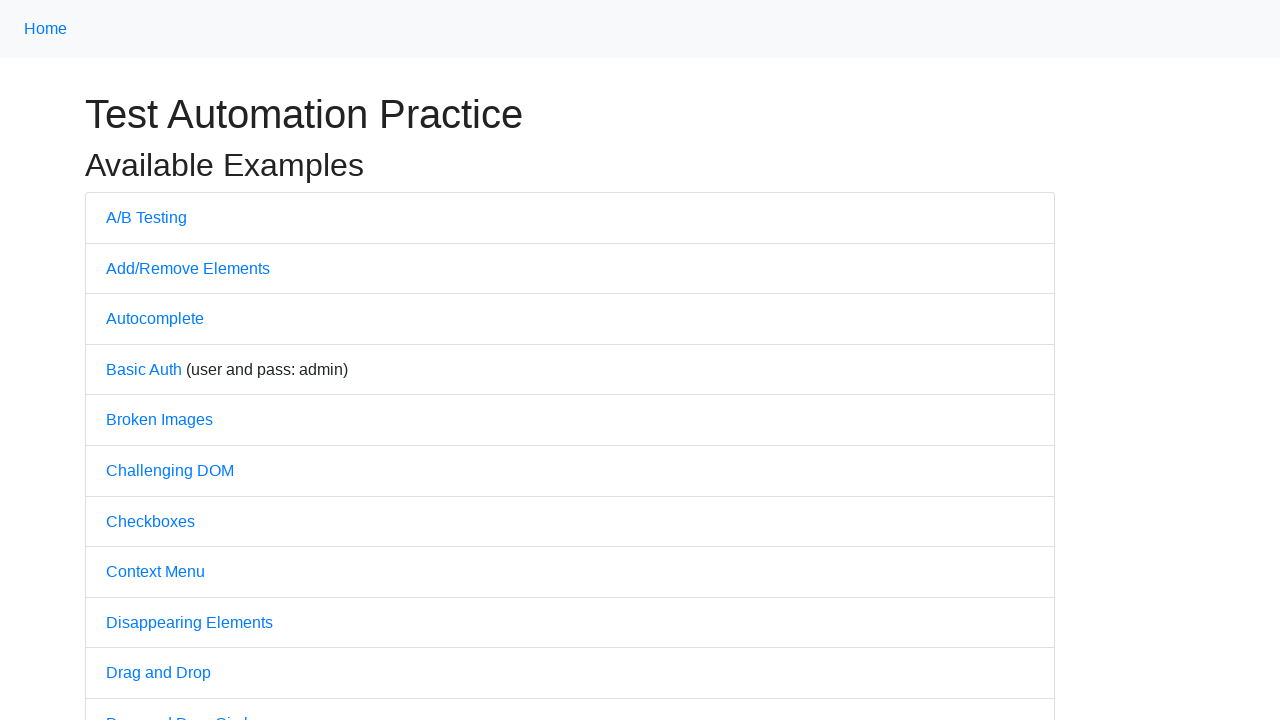

Navigated to practice page at https://practice.cydeo.com
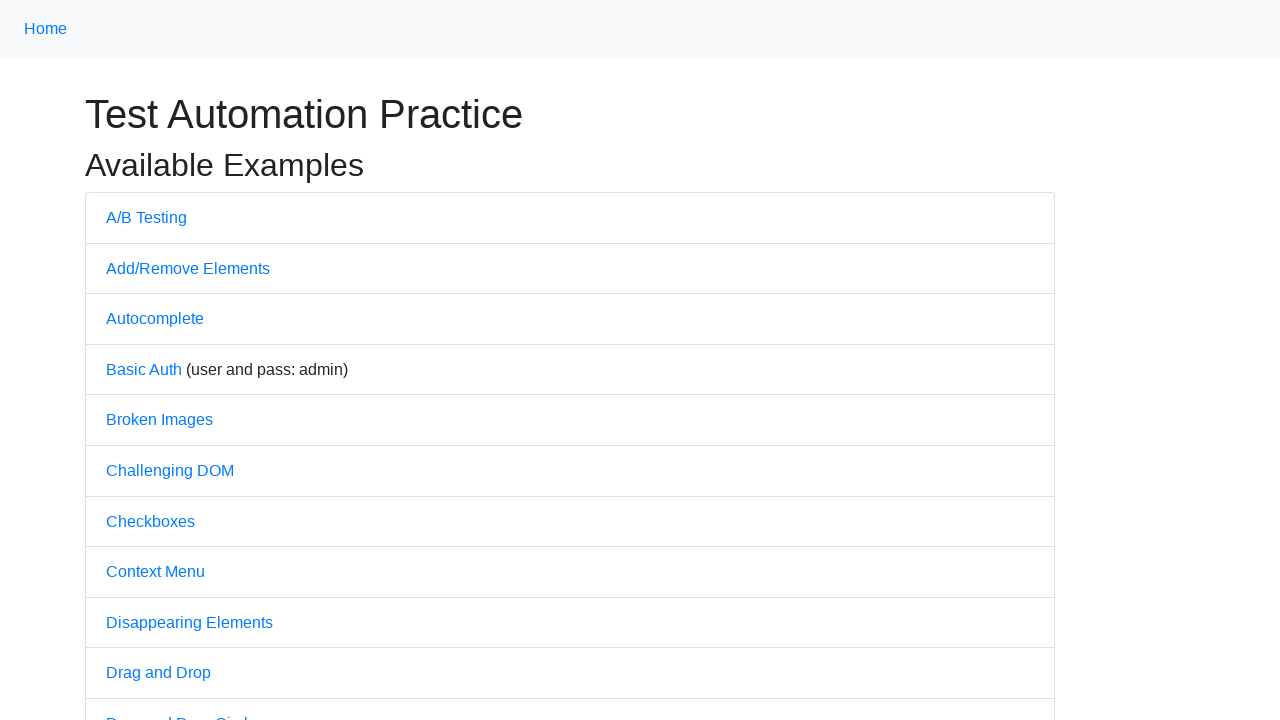

Clicked on the Dropdown link at (143, 360) on a:has-text('Dropdown')
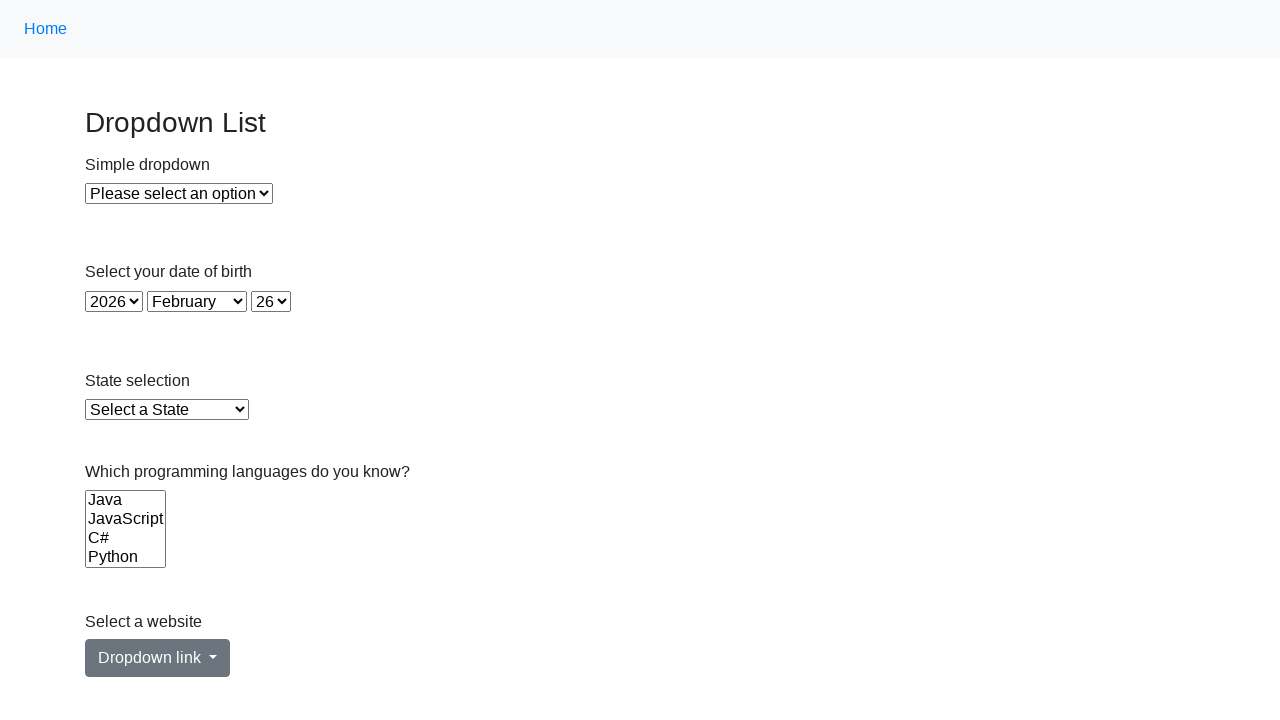

Dropdown page loaded and state dropdown selector found
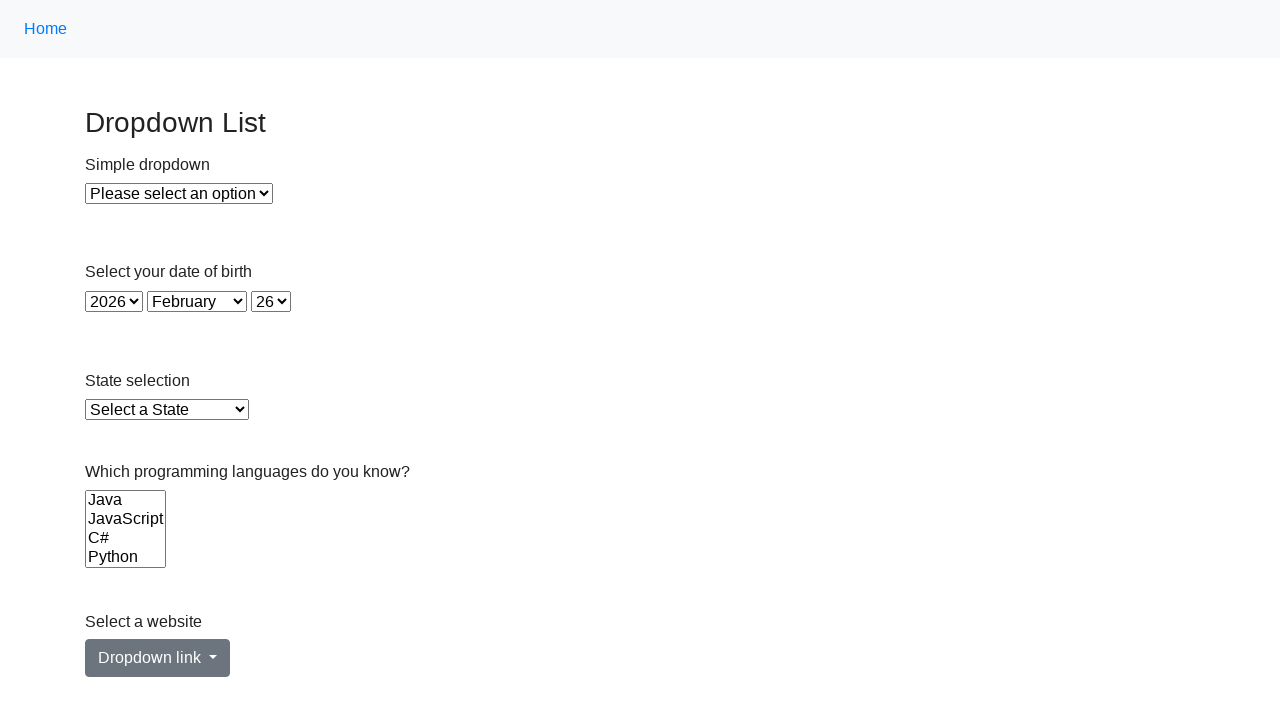

Selected Alabama from the state dropdown menu on #state
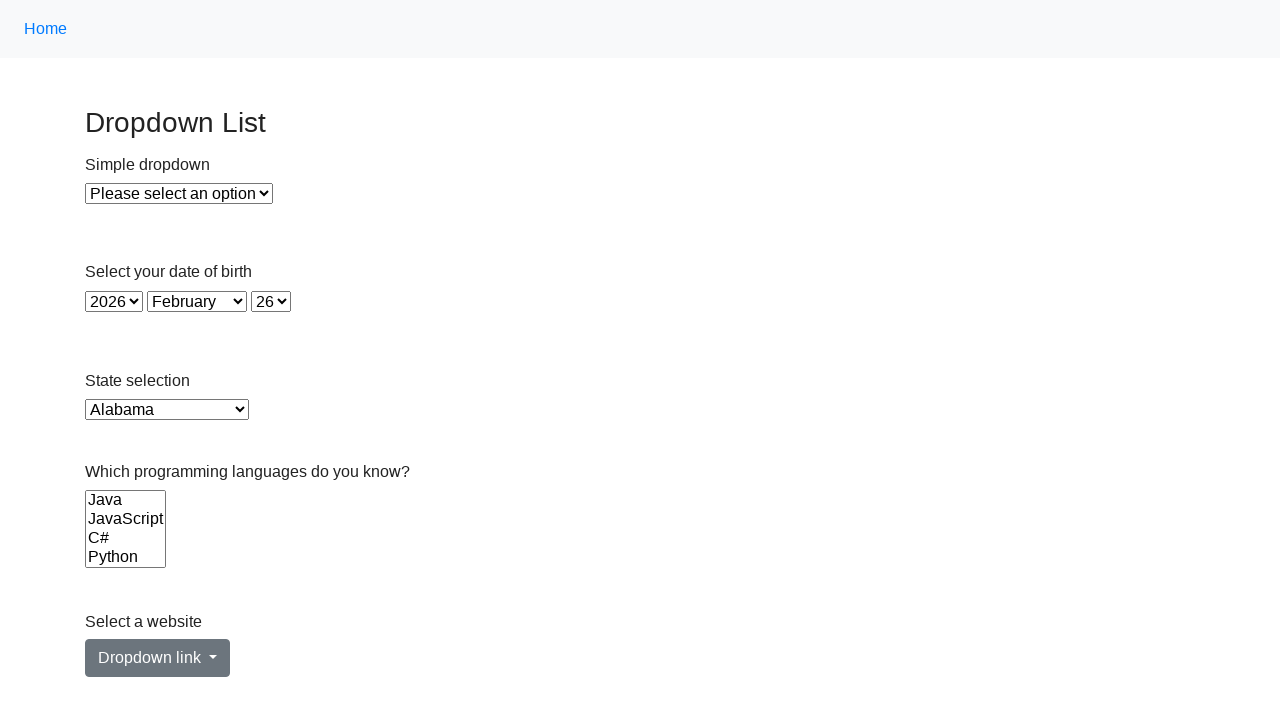

Retrieved selected value from state dropdown
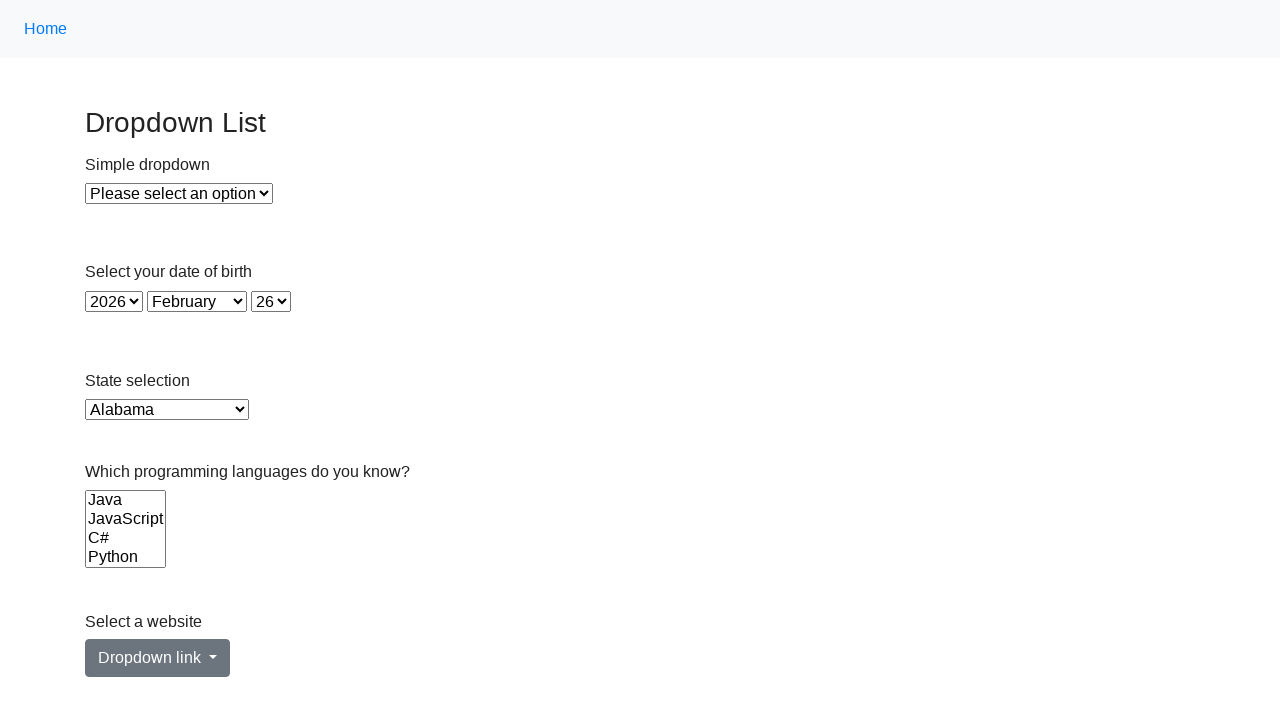

Verified that Alabama (AL) is correctly selected in the dropdown
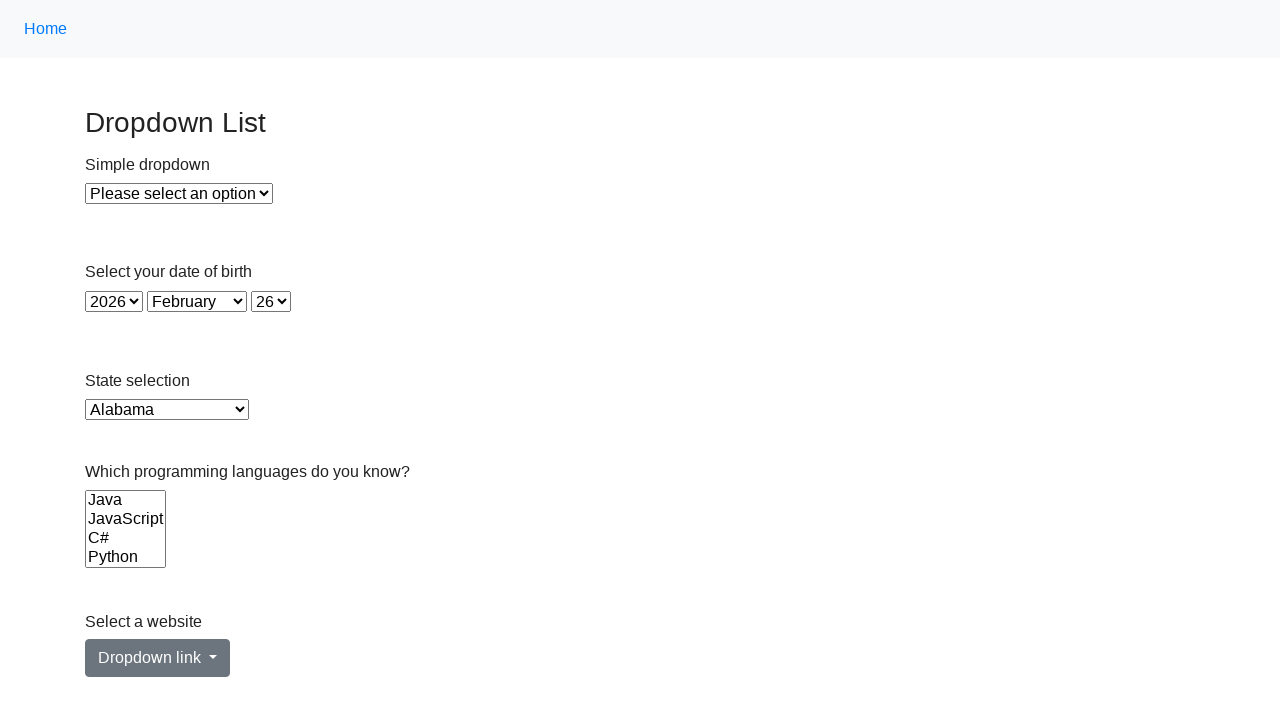

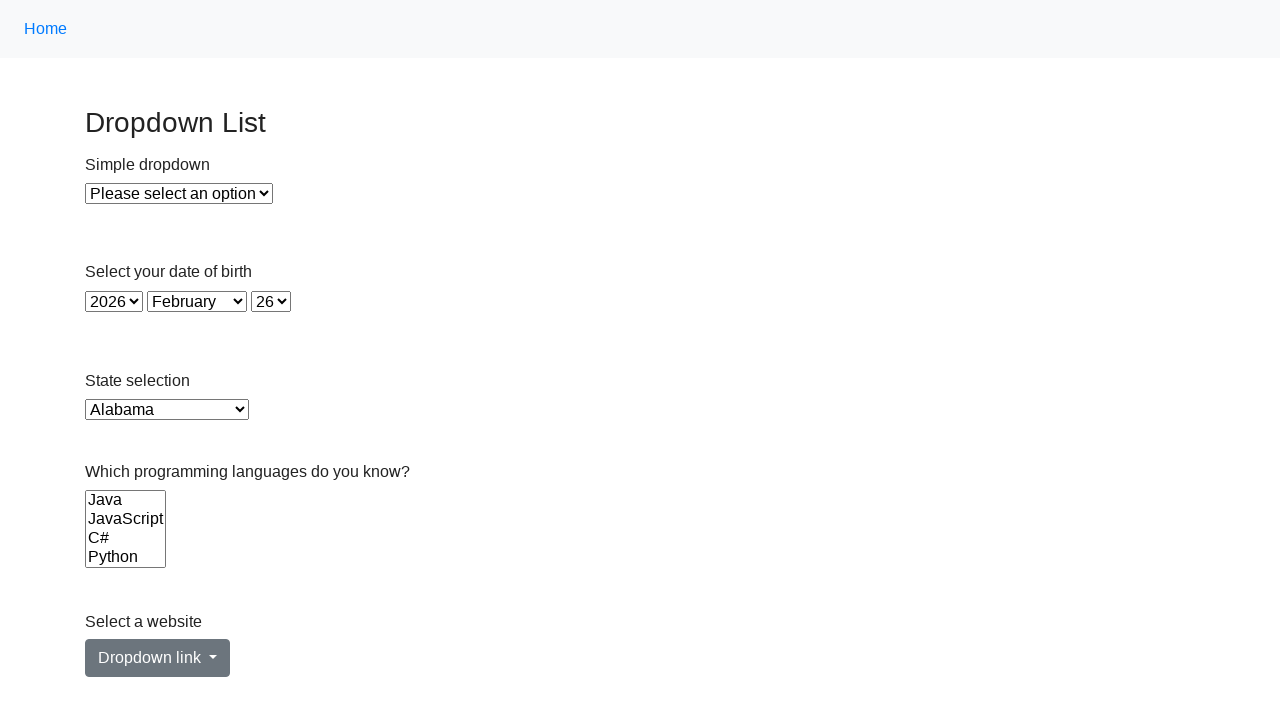